Demonstrates various mouse actions including clicking, double-clicking, hovering, and scrolling on a contact form page

Starting URL: https://www.mycontactform.com/samples.php

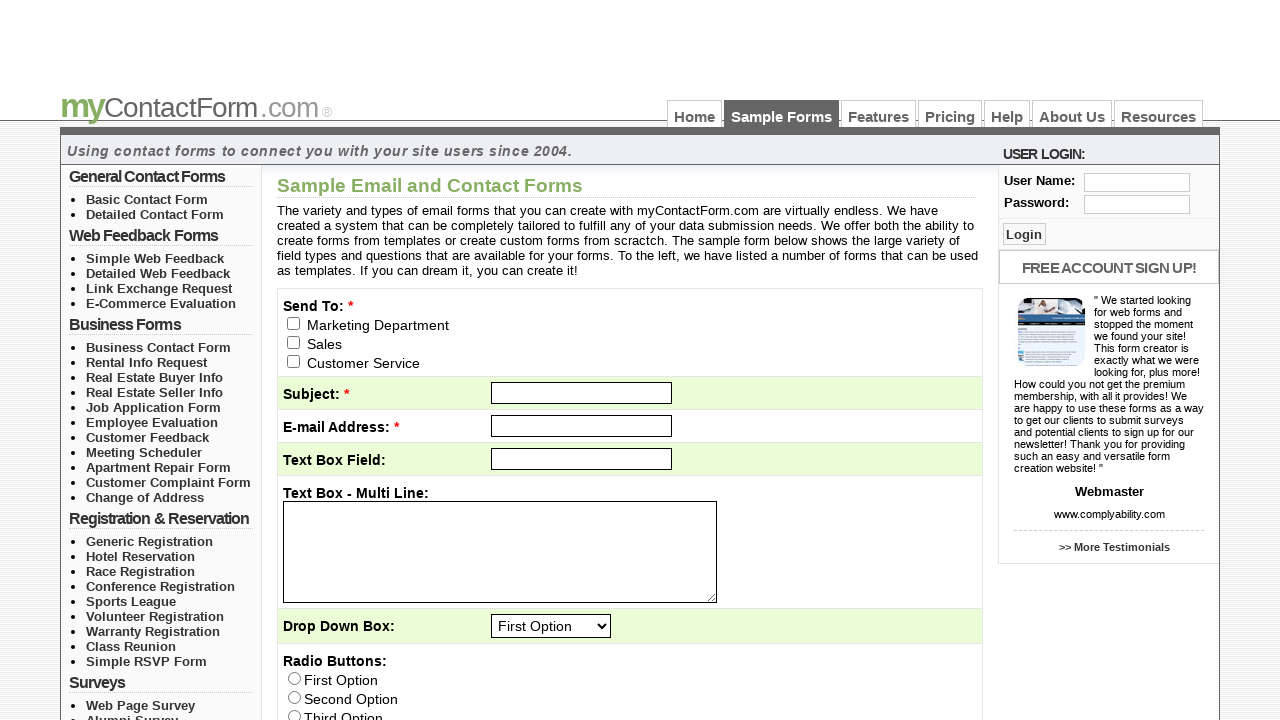

Clicked on email field at (294, 323) on input[name='email_to[]']
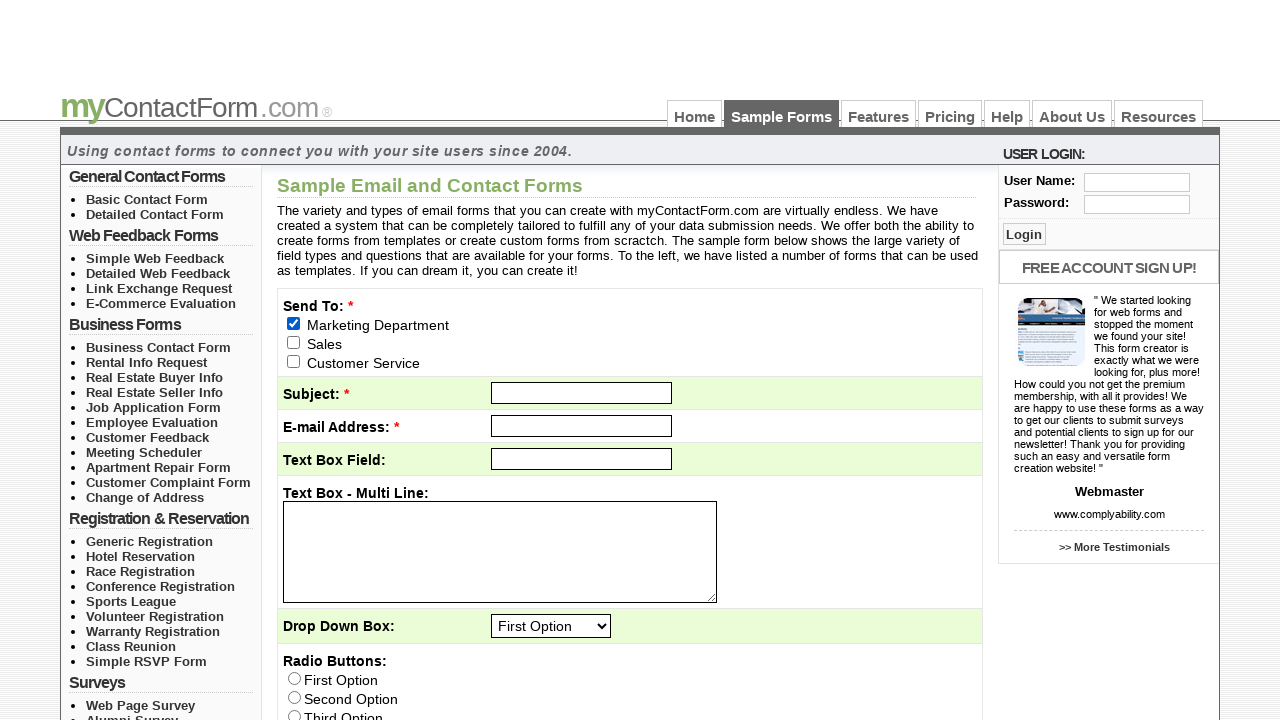

Double-clicked on User Name label at (1044, 180) on text='User Name:'
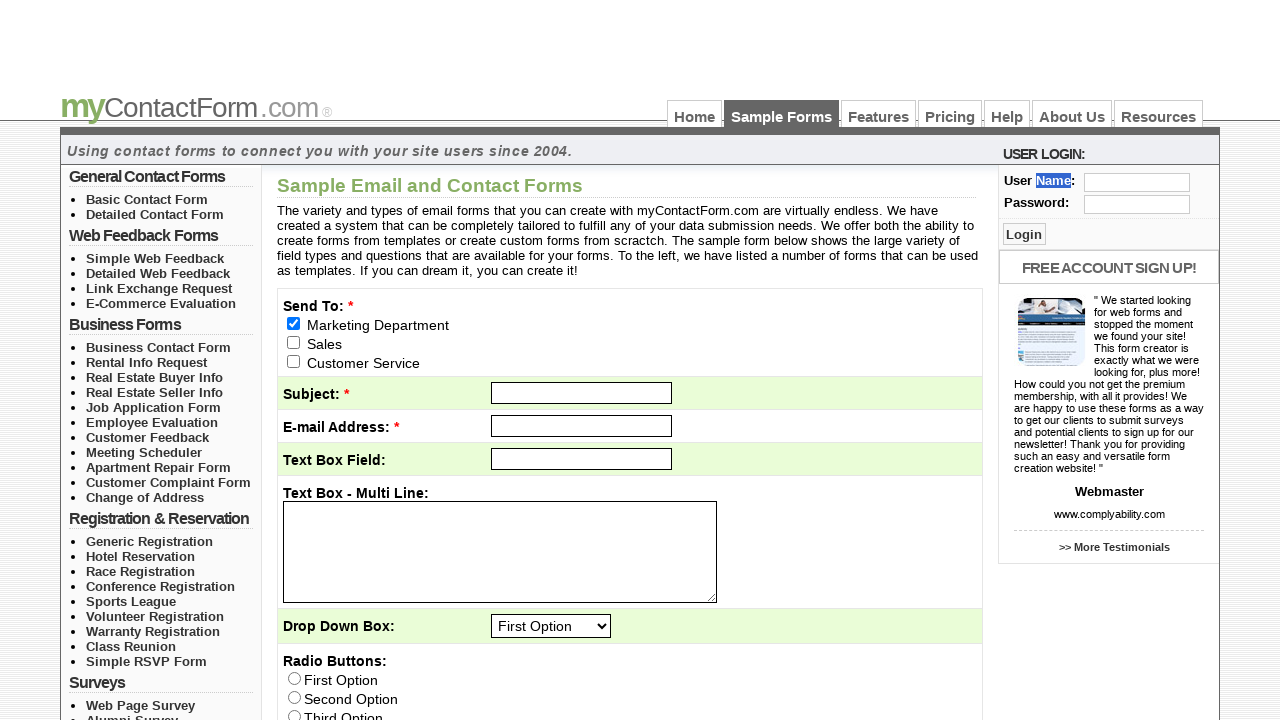

Hovered over Features link at (878, 114) on a:has-text('Features')
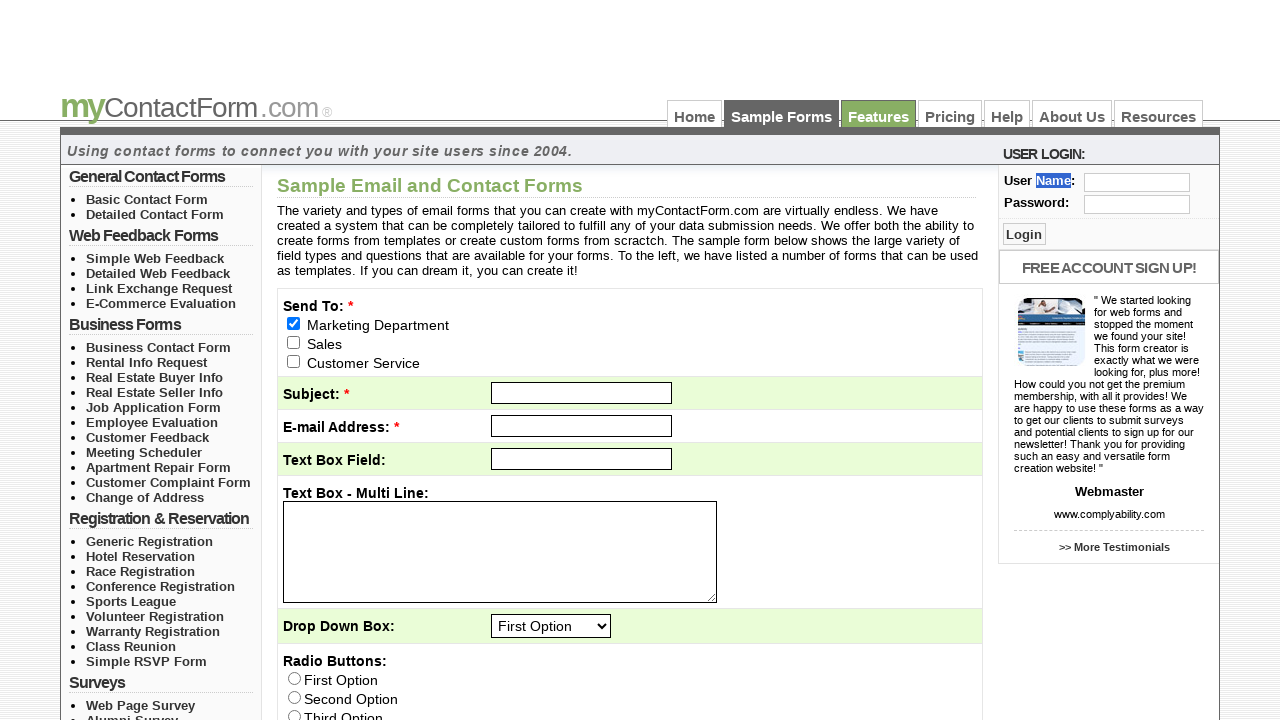

Scrolled to bottom of page
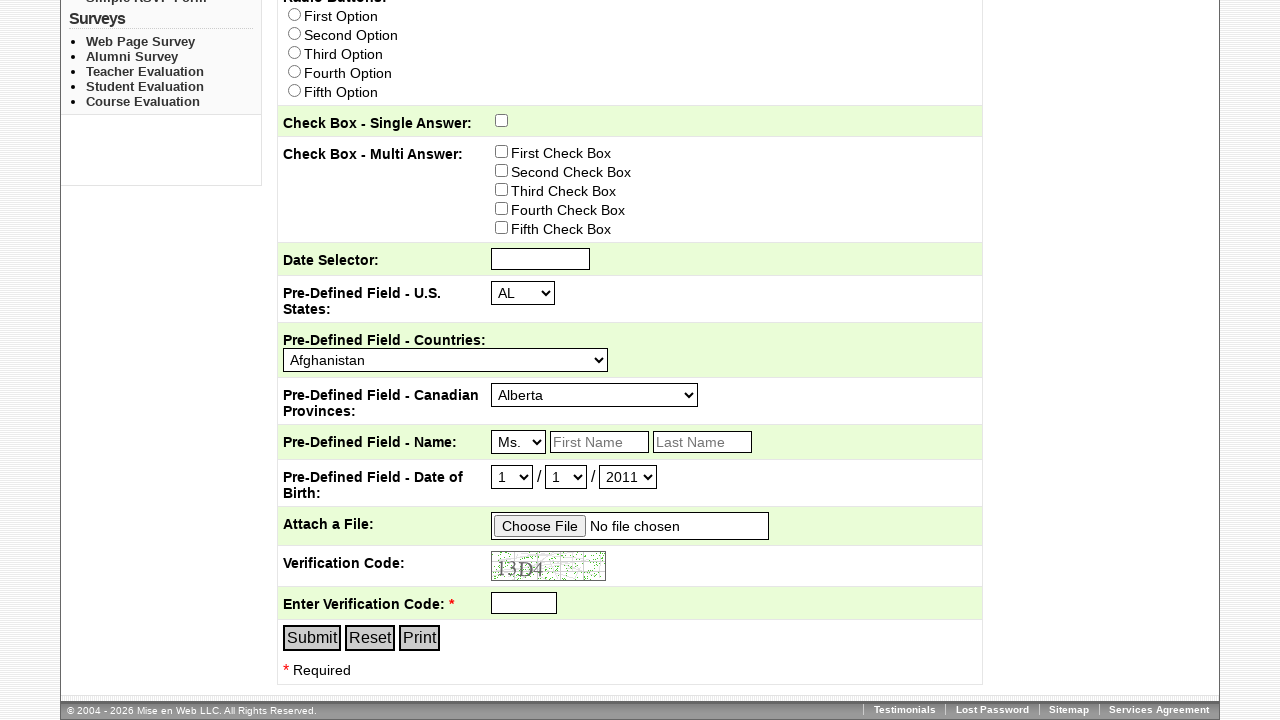

Hovered over testimonials link at (1114, 360) on a:has-text('testimonials')
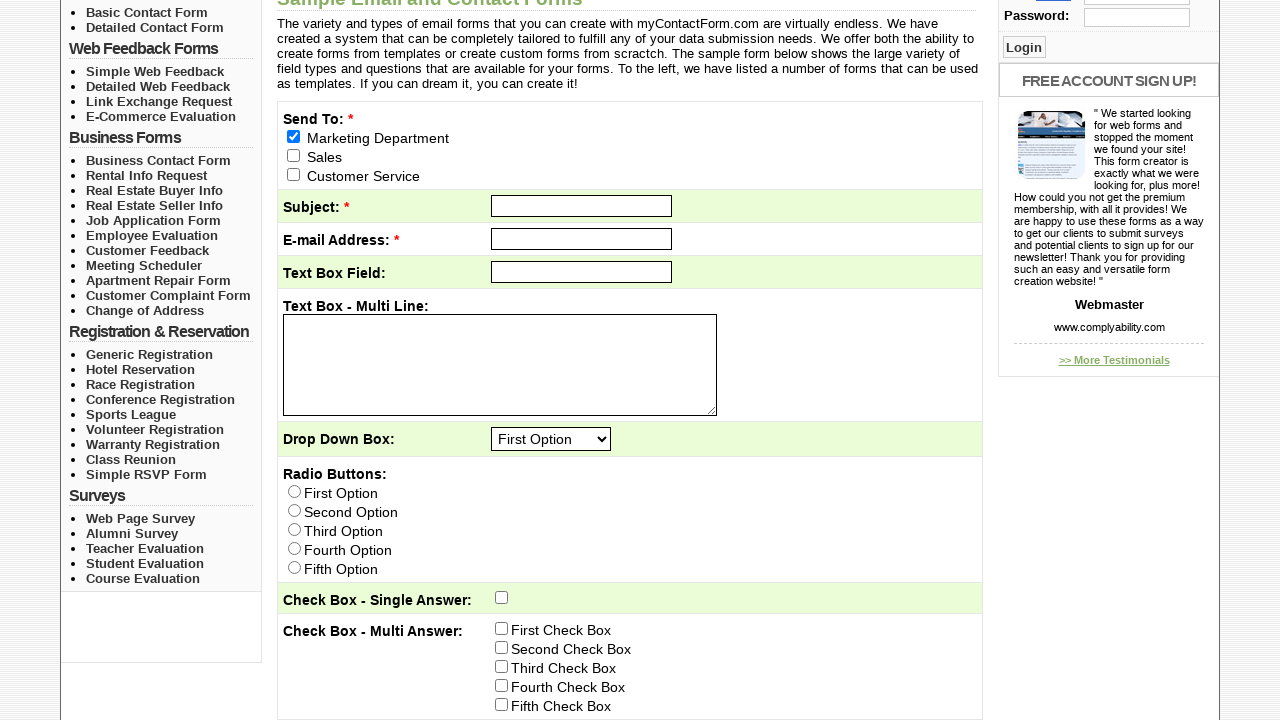

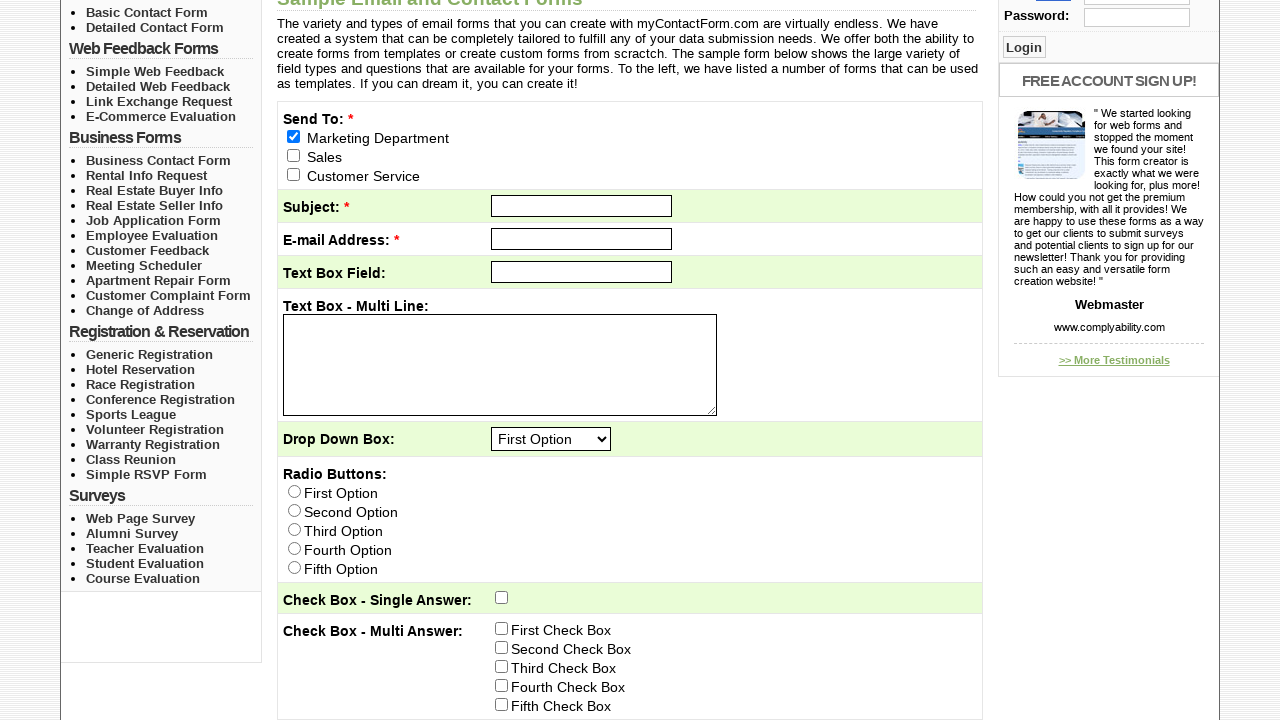